Tests the "Plan your trip" menu item by clicking it, verifying submenu items are displayed, and navigating to the correct page.

Starting URL: https://bcparks.ca/

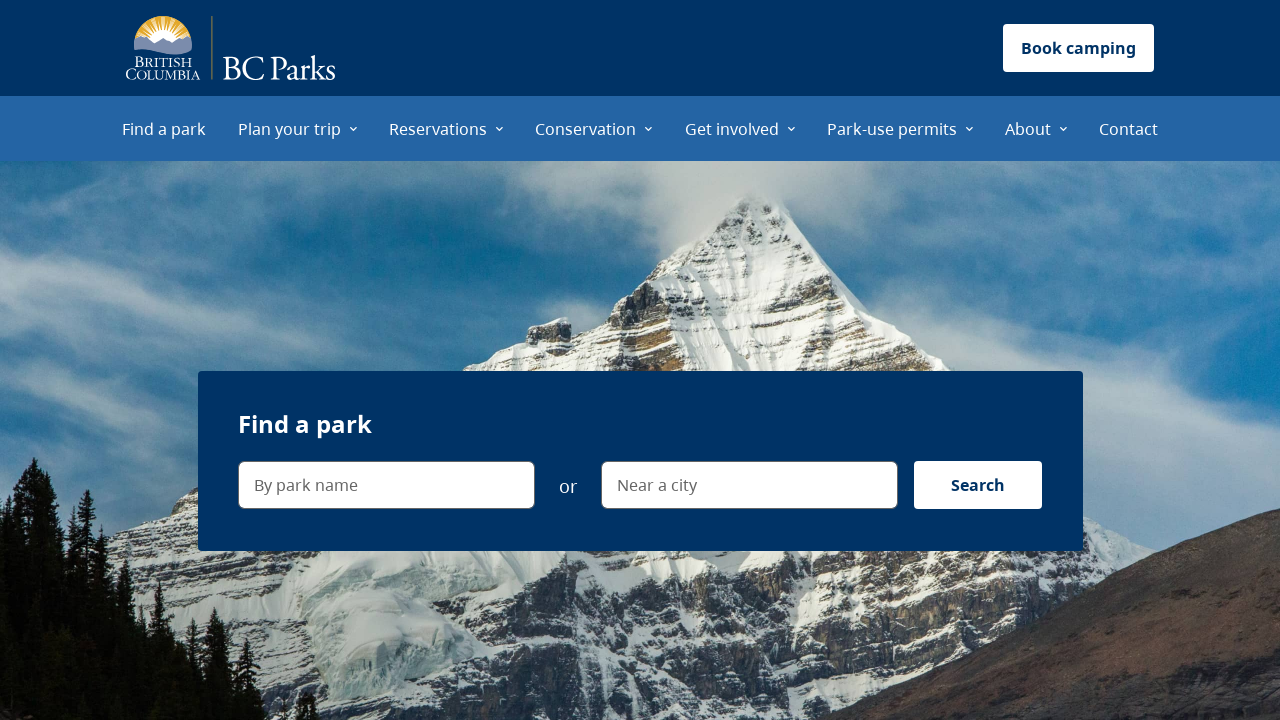

Plan your trip menu item is visible
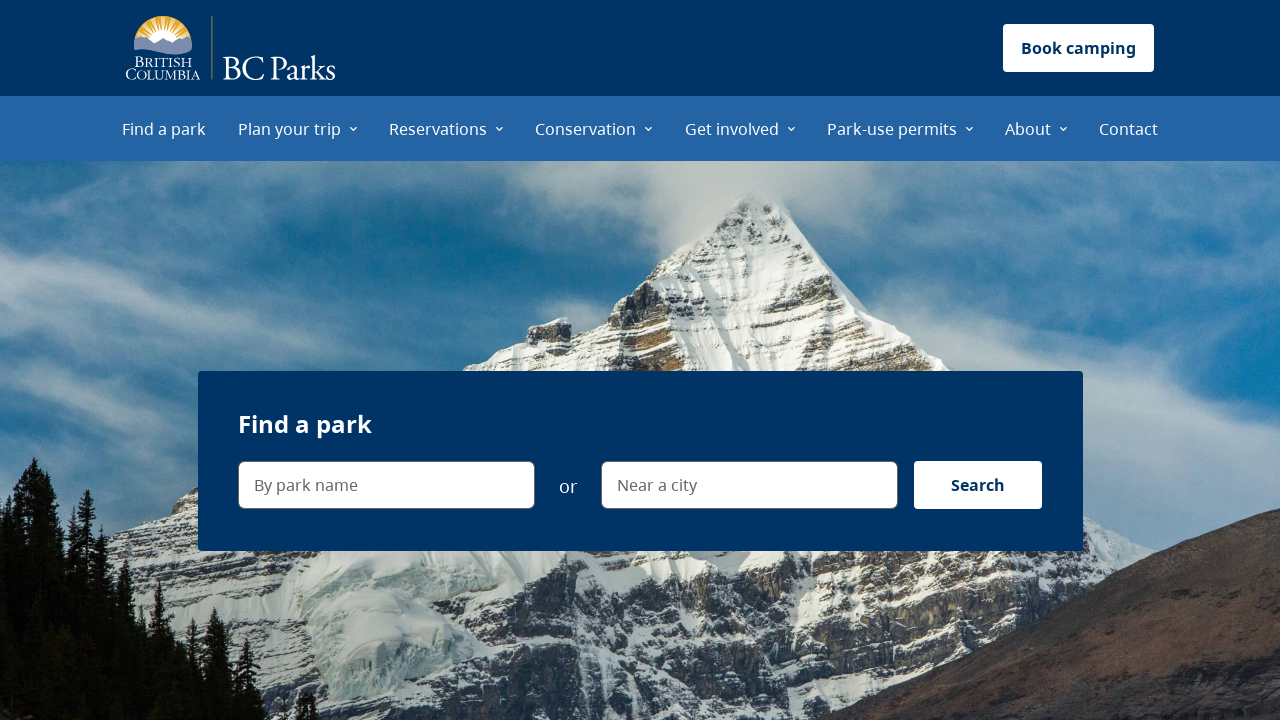

Clicked Plan your trip menu item to open submenu at (298, 128) on internal:role=menuitem[name="Plan your trip"i]
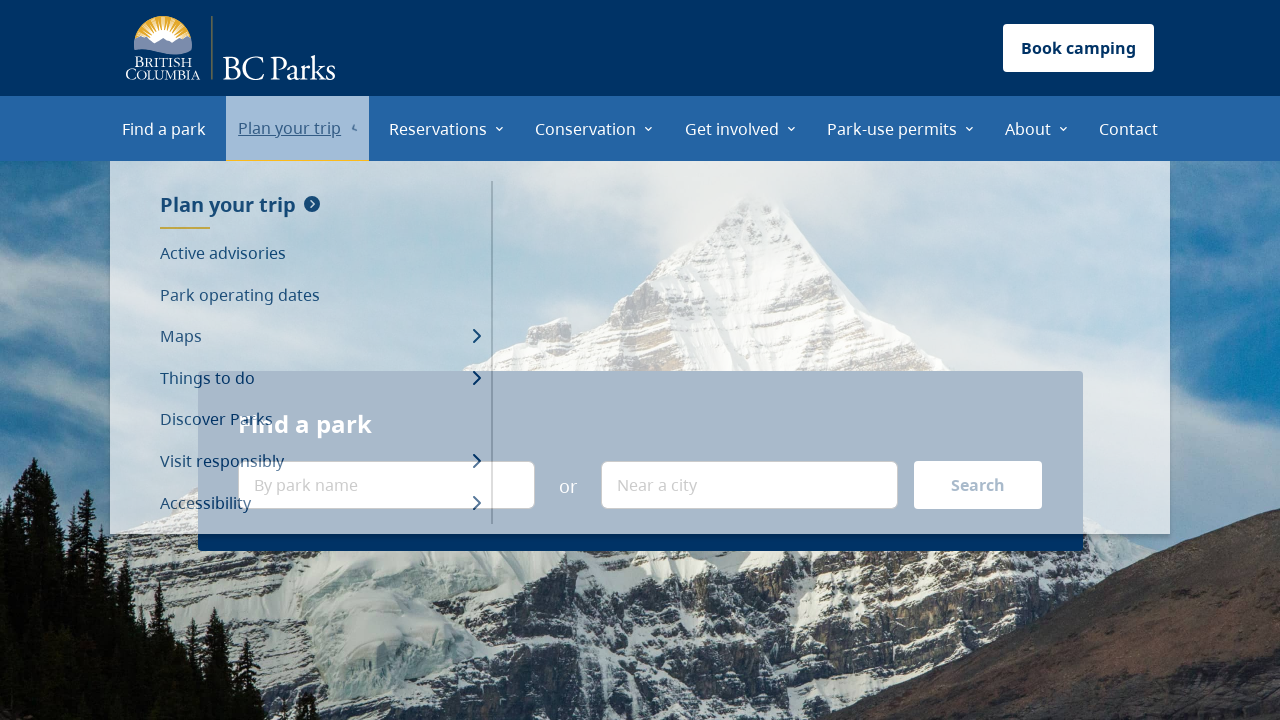

Plan your trip submenu items are now visible
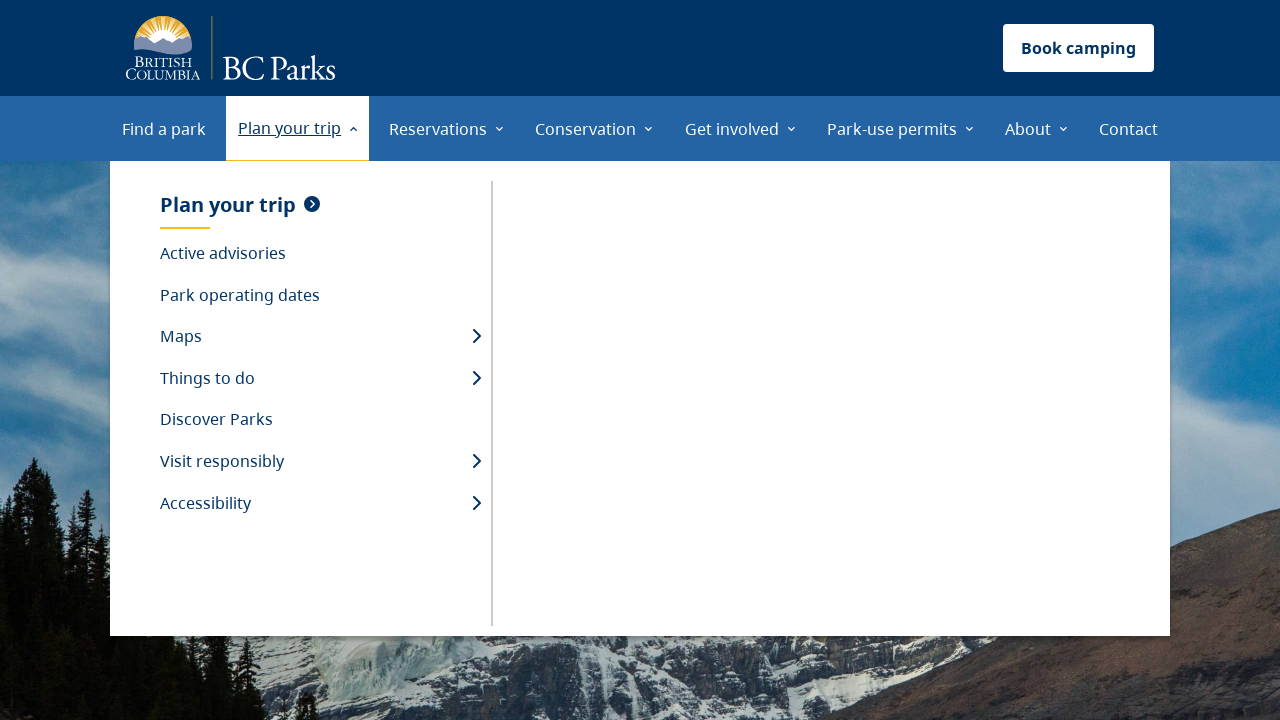

Clicked Plan your trip submenu item to navigate to the page at (320, 205) on internal:role=menuitem[name="Plan your trip"s]
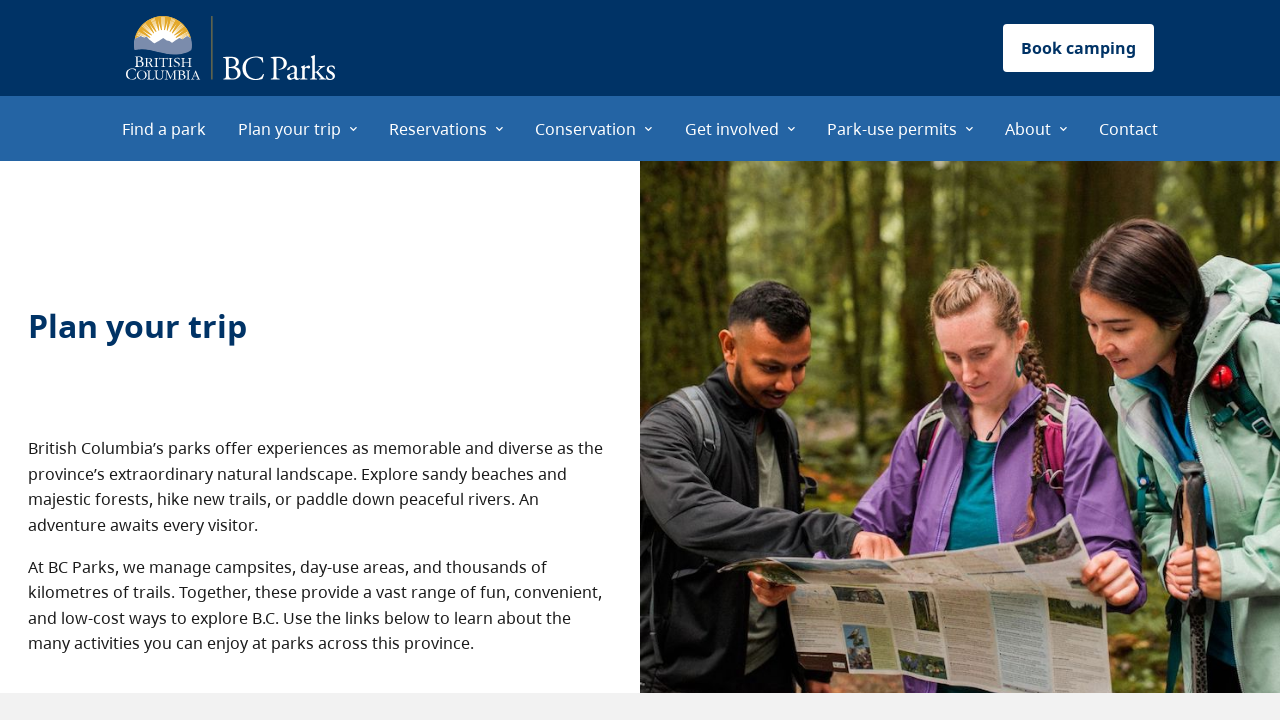

Successfully navigated to Plan your trip page
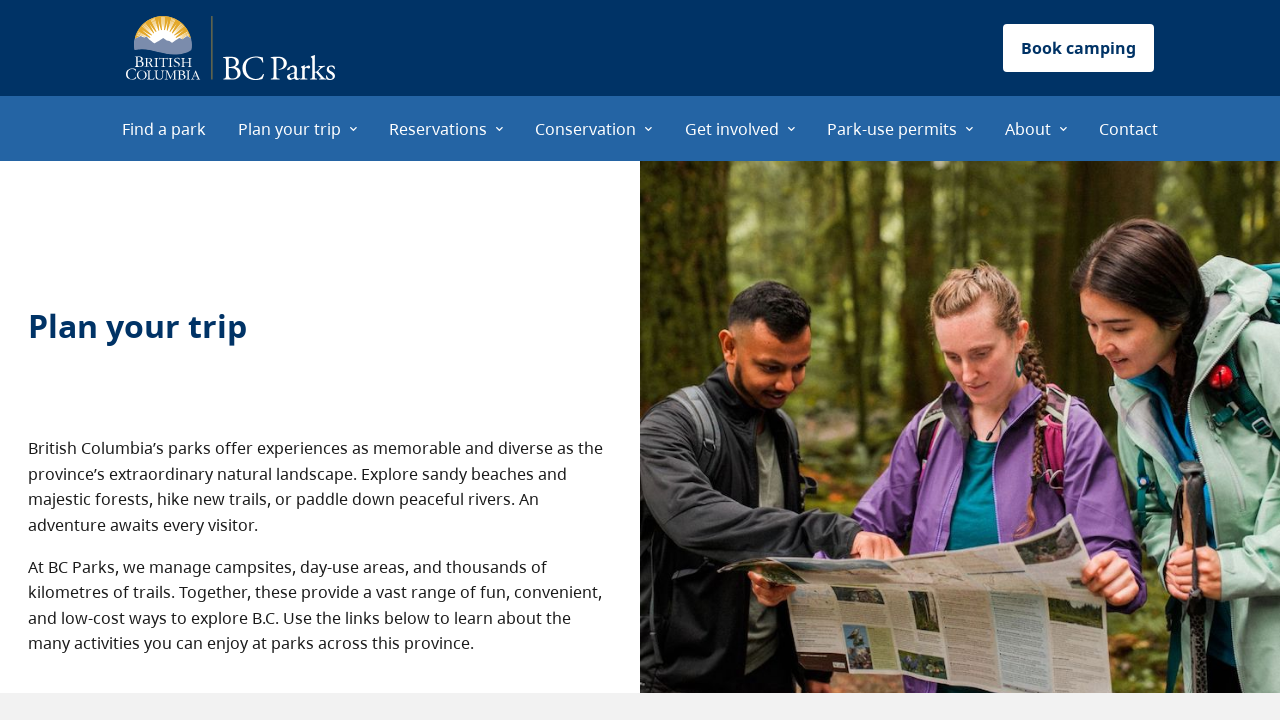

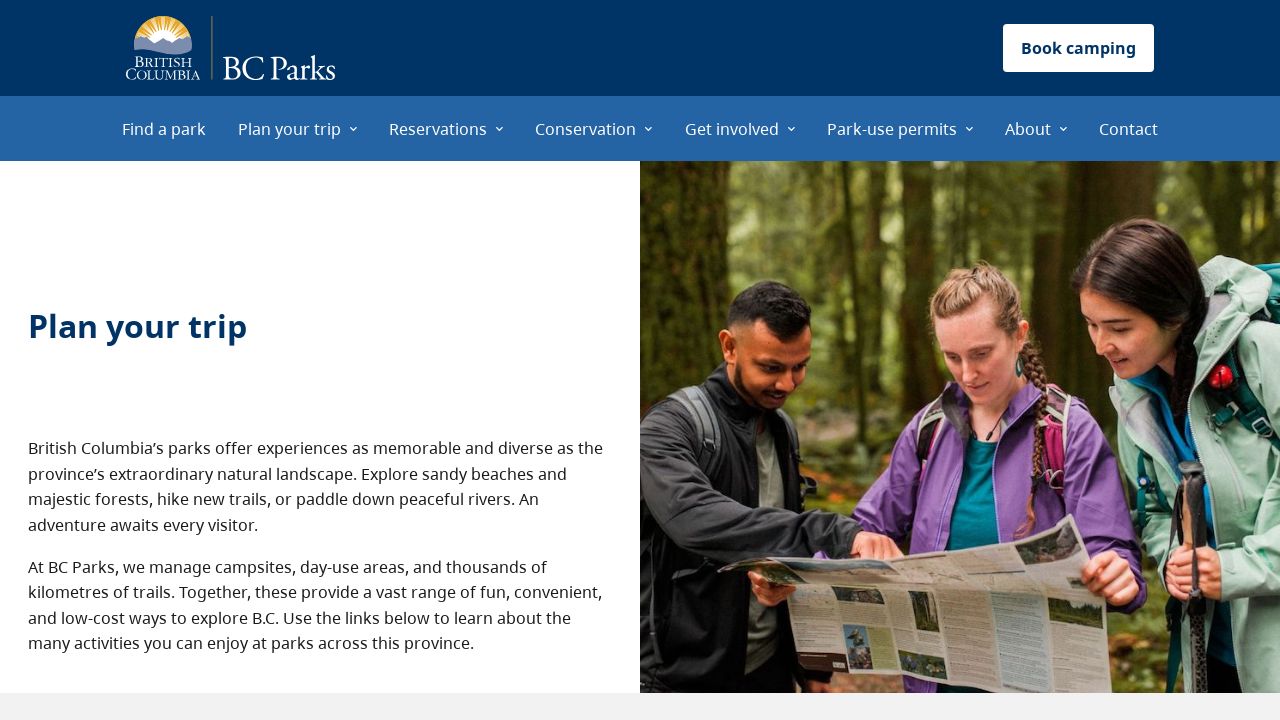